Navigates to Jumbo Chile's website and verifies that the header user/account button is present on the page

Starting URL: https://www.jumbo.cl/

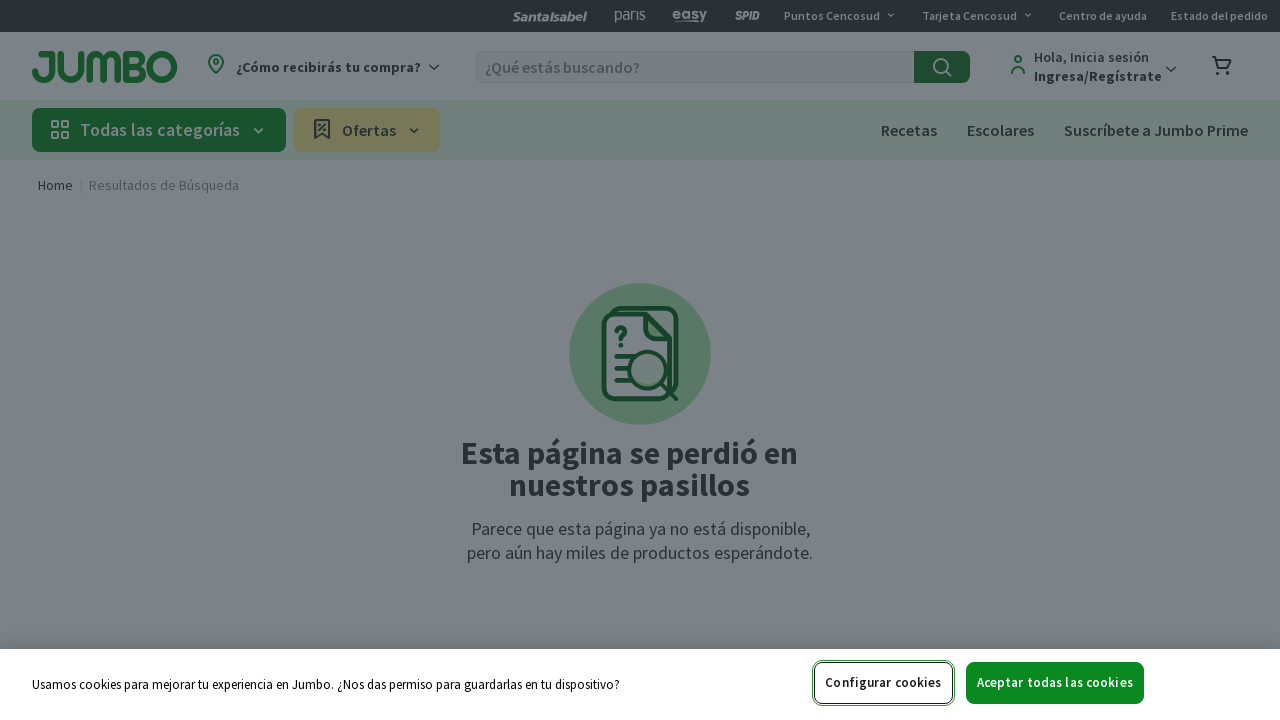

Set viewport size to 1400x1200
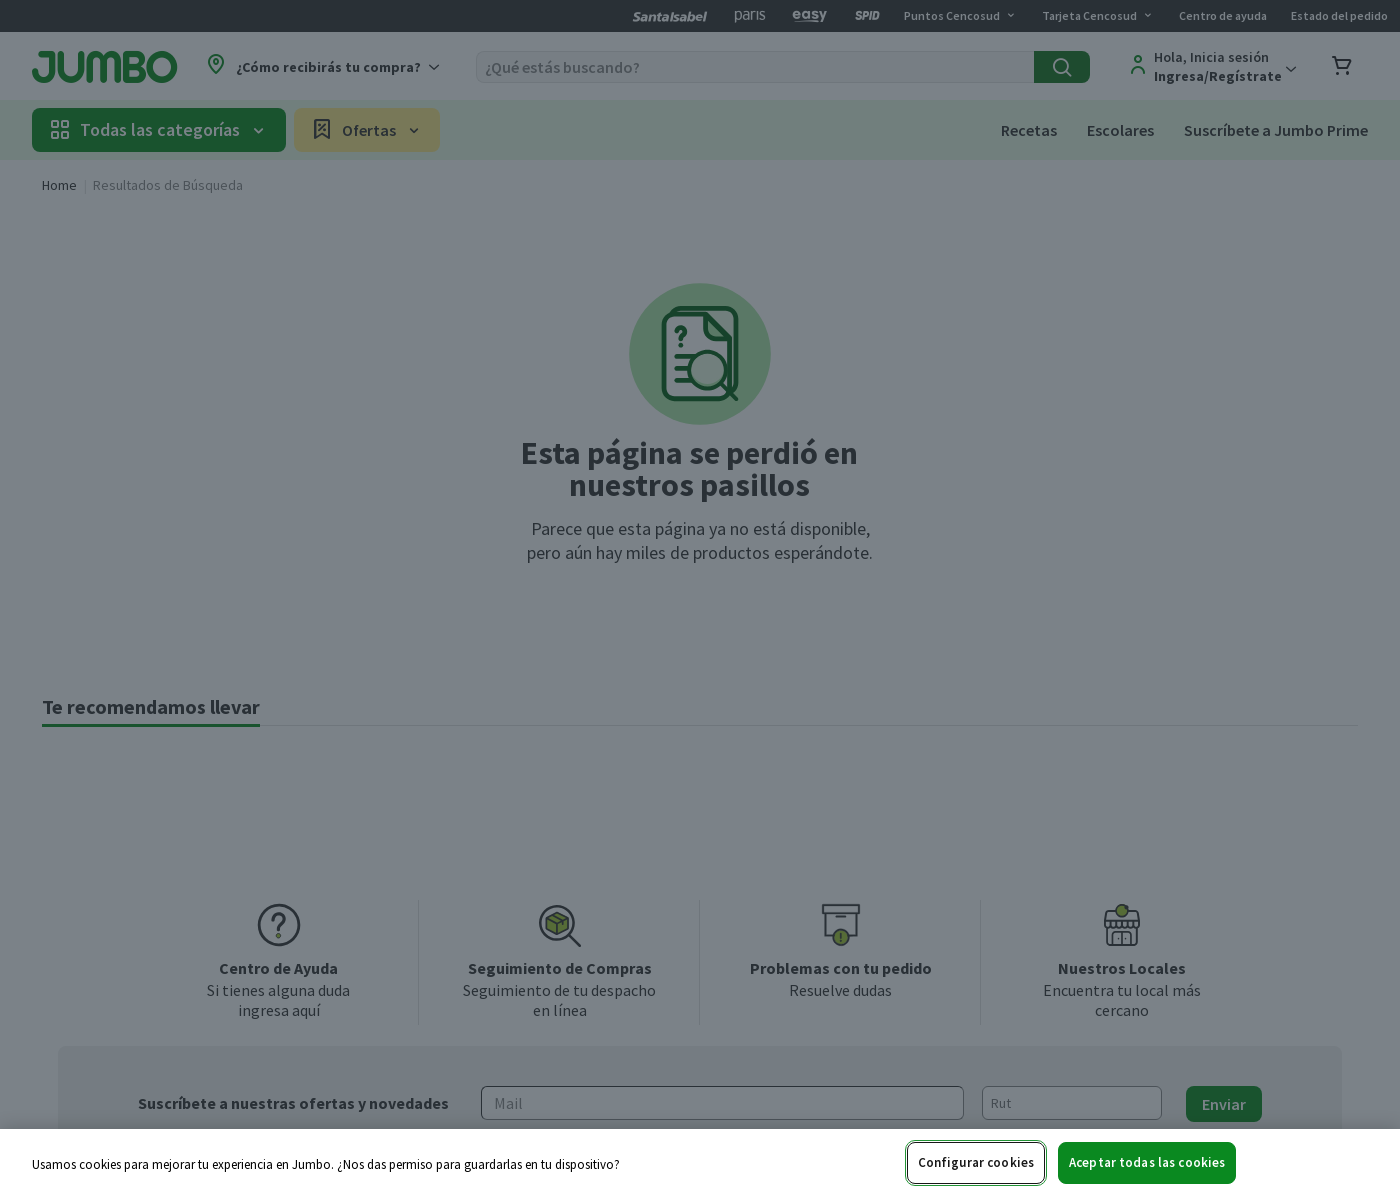

Header user/account button is present and visible on Jumbo Chile website
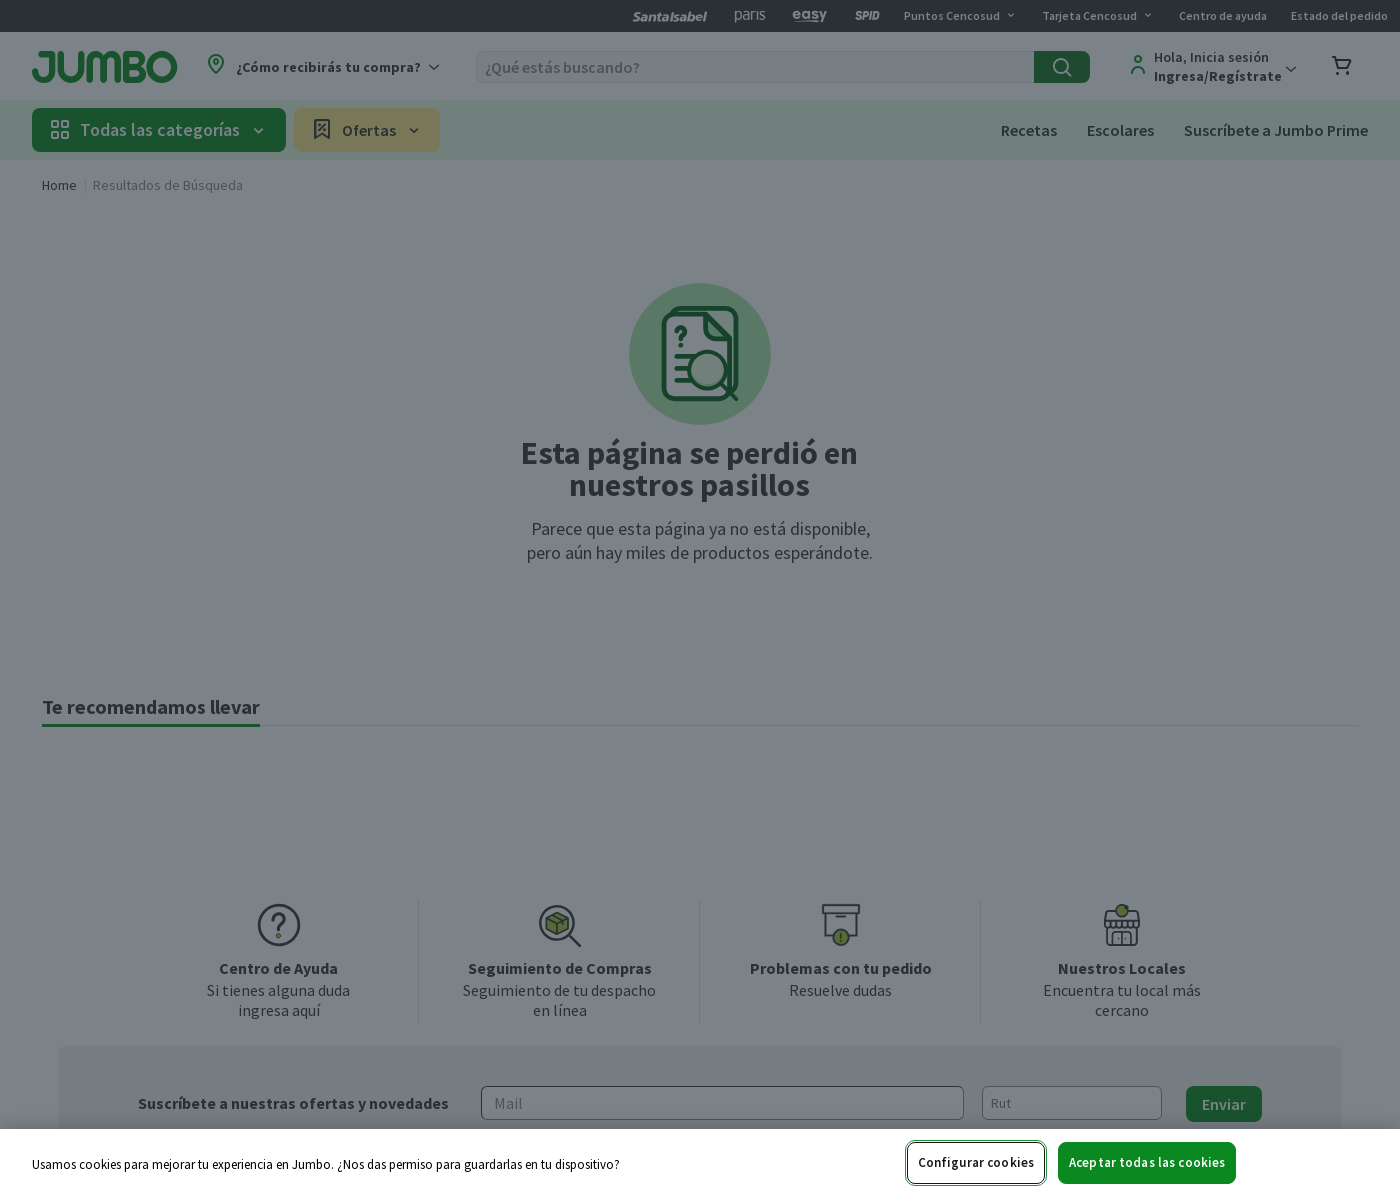

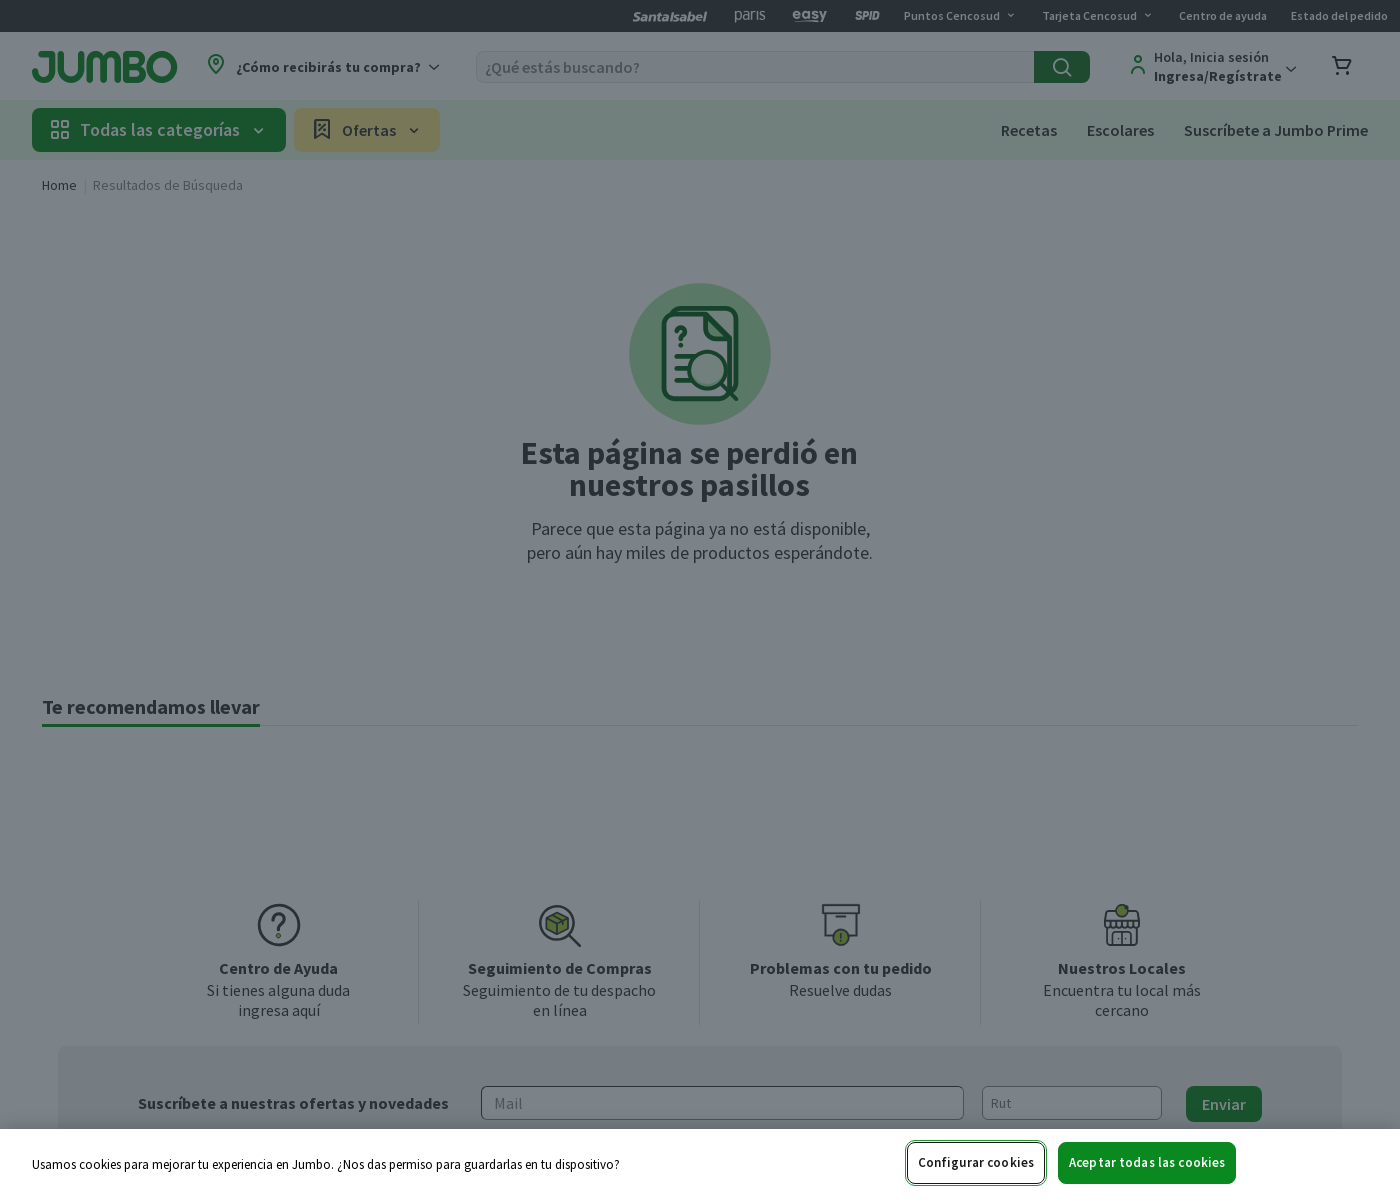